Tests notification message functionality by clicking a link to generate a notification

Starting URL: http://the-internet.herokuapp.com/notification_message_rendered

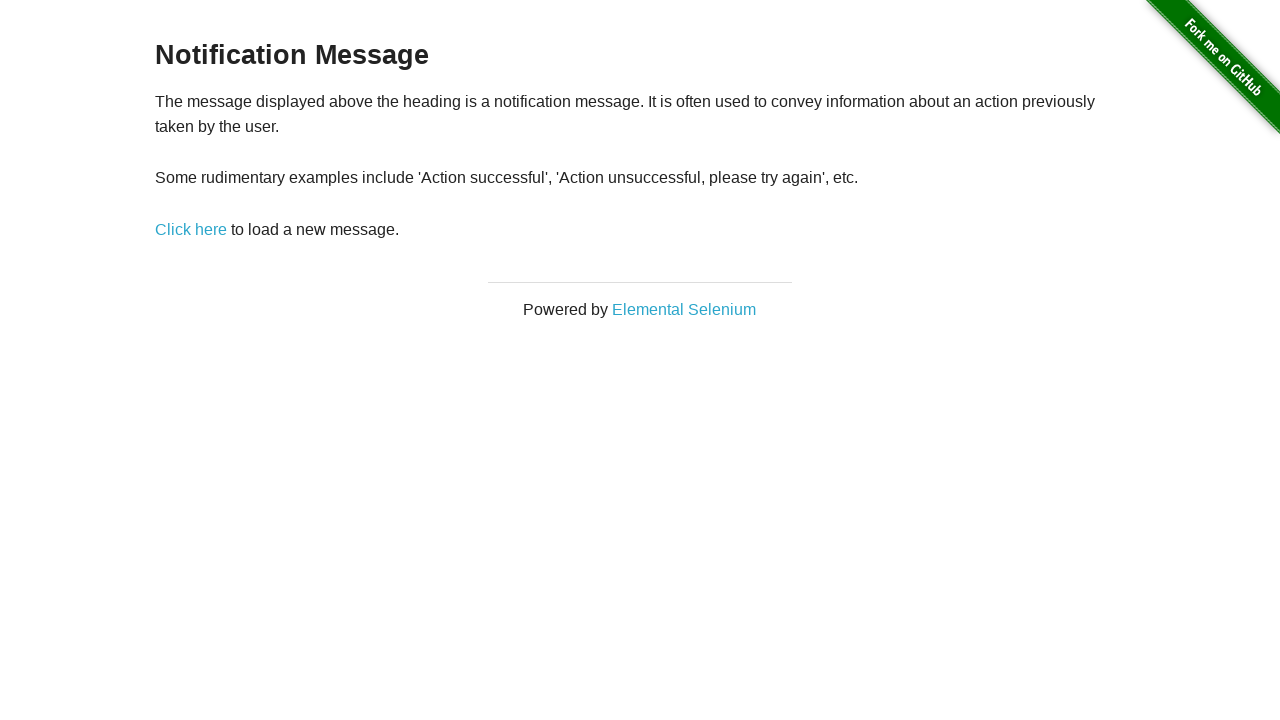

Clicked link to generate notification message at (191, 229) on .example a
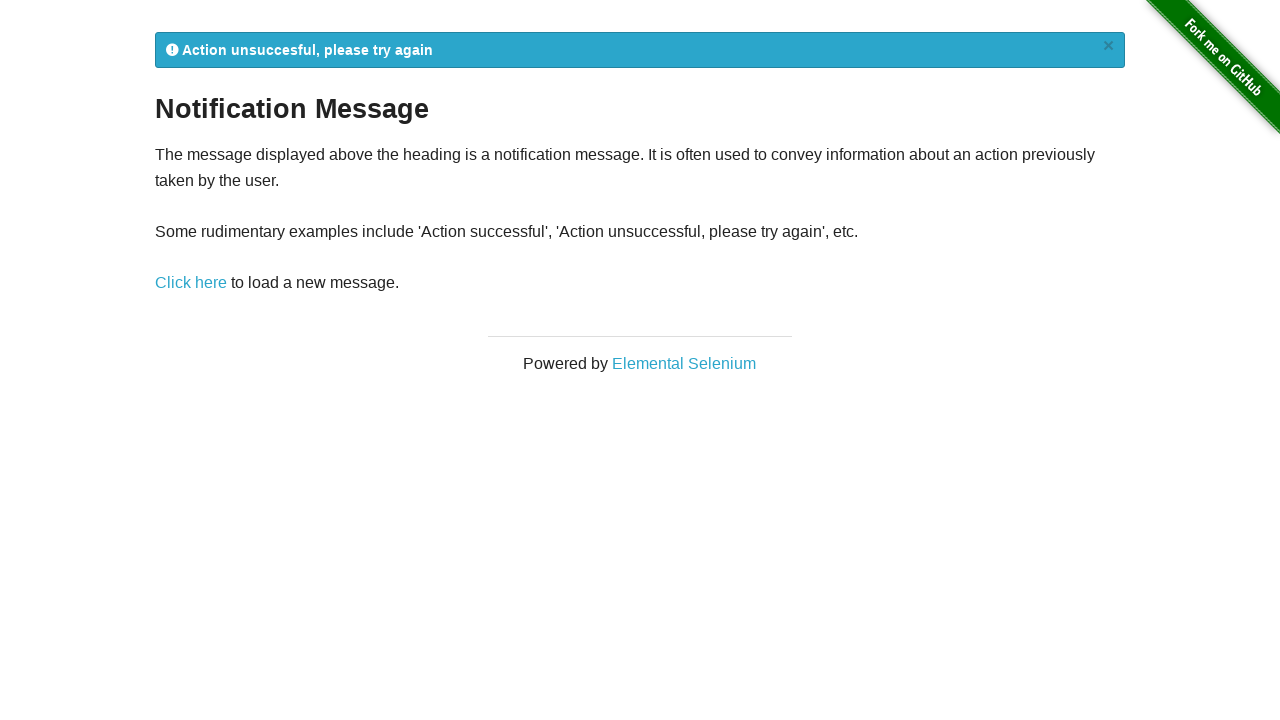

Notification message appeared
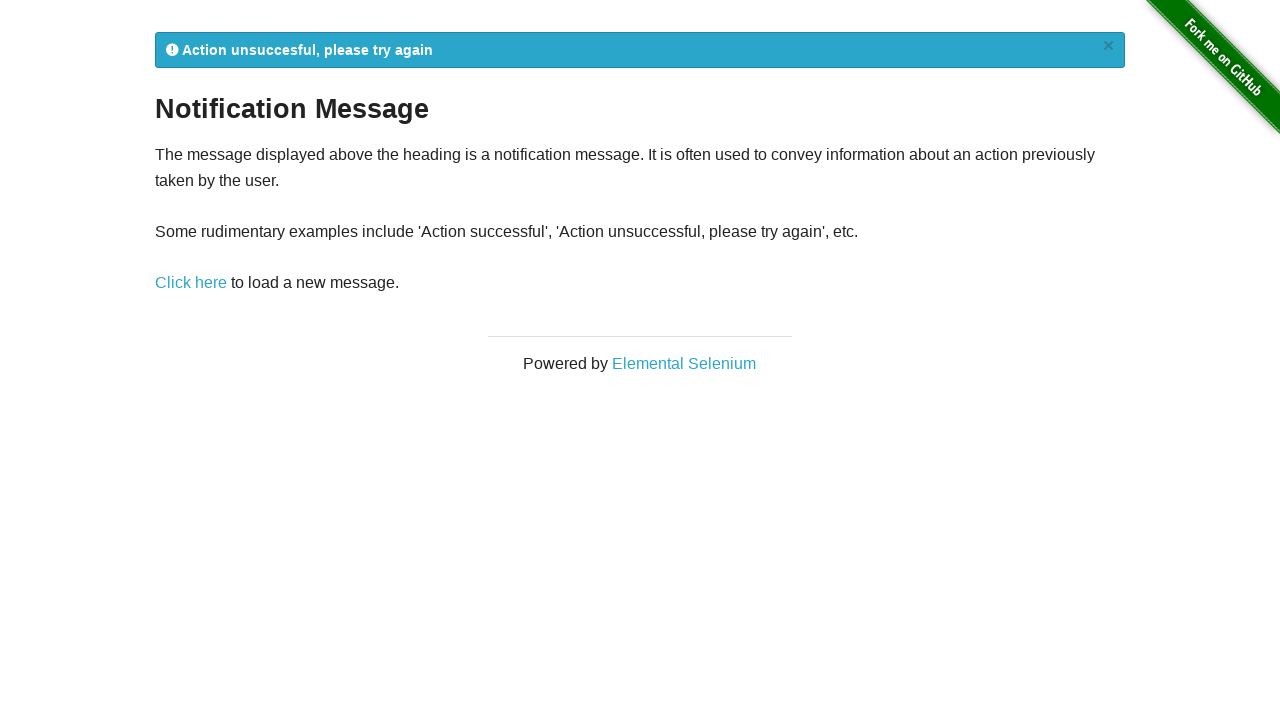

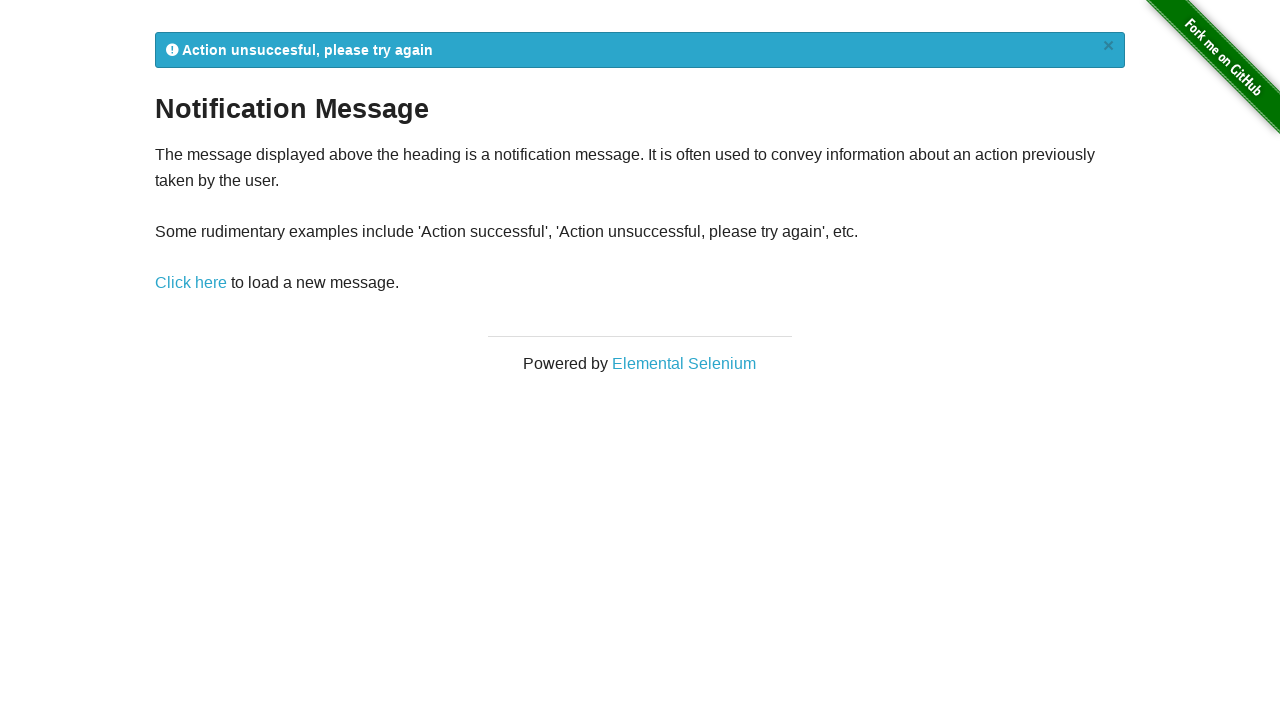